Tests a simple form by filling in first name, last name, city, and country fields using different locator strategies, then submits the form by clicking a button.

Starting URL: http://suninjuly.github.io/simple_form_find_task.html

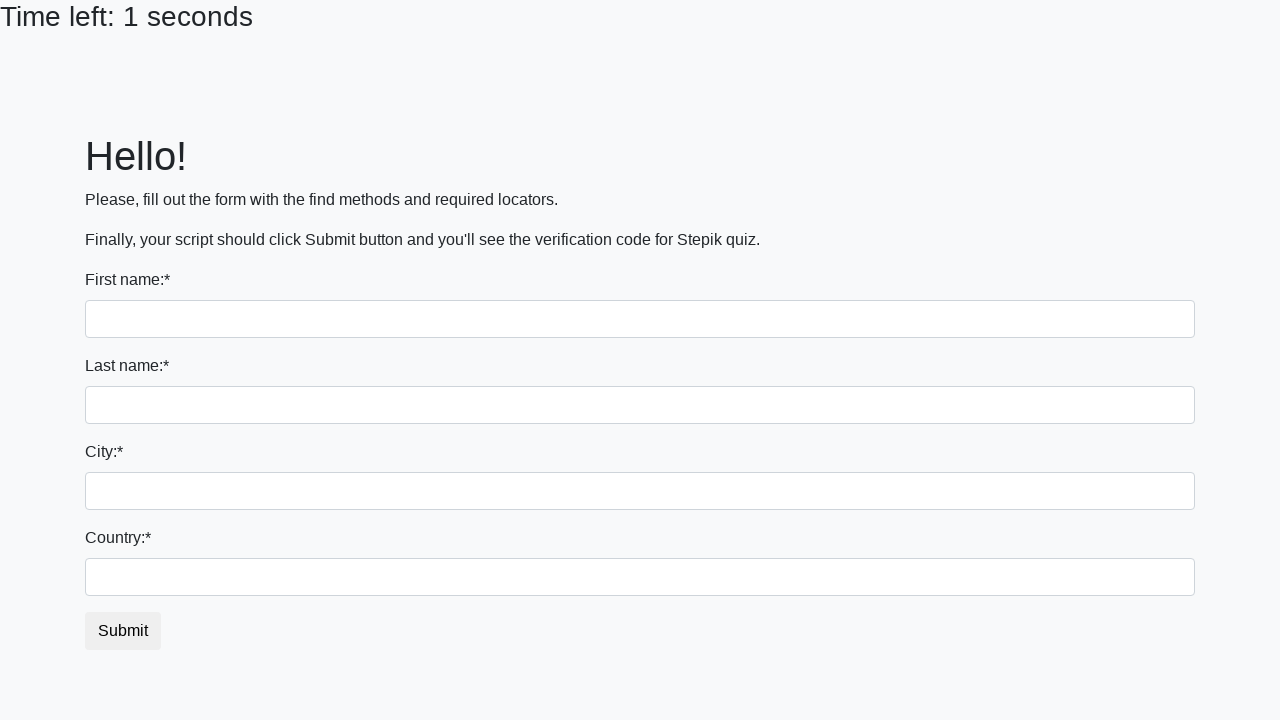

Filled first name field with 'Ivan' on input
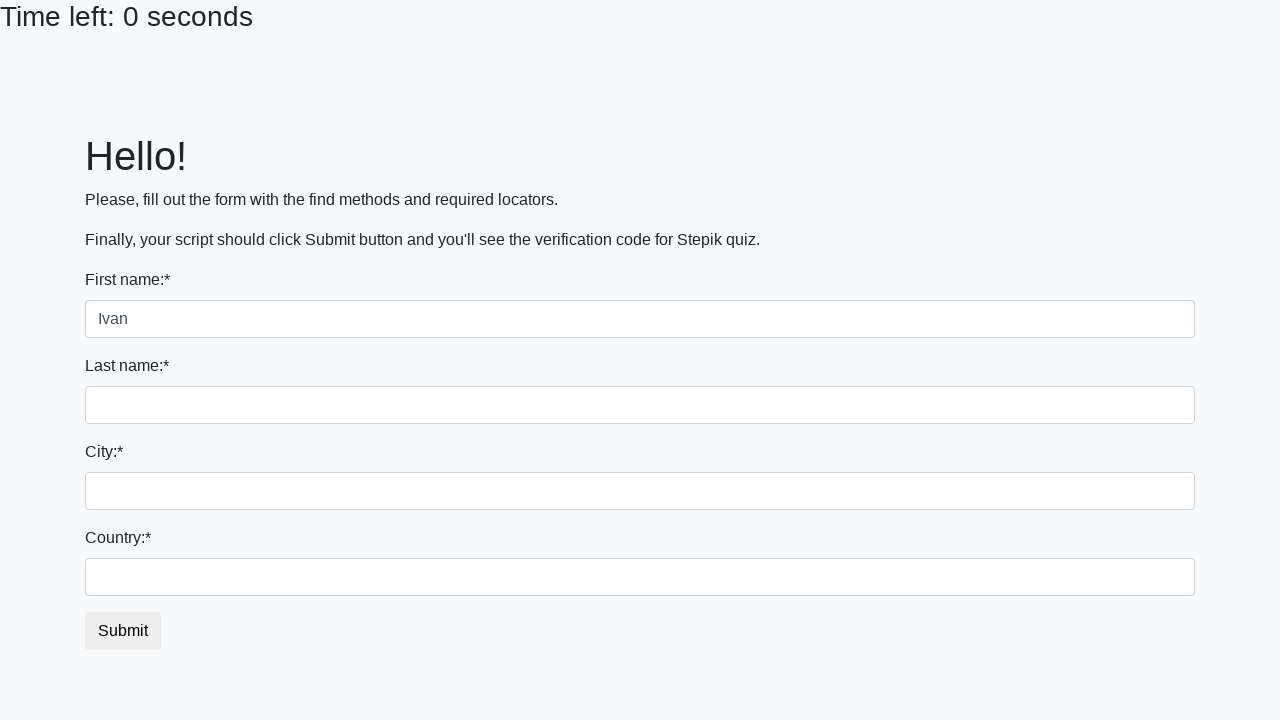

Filled last name field with 'Petrov' on input[name='last_name']
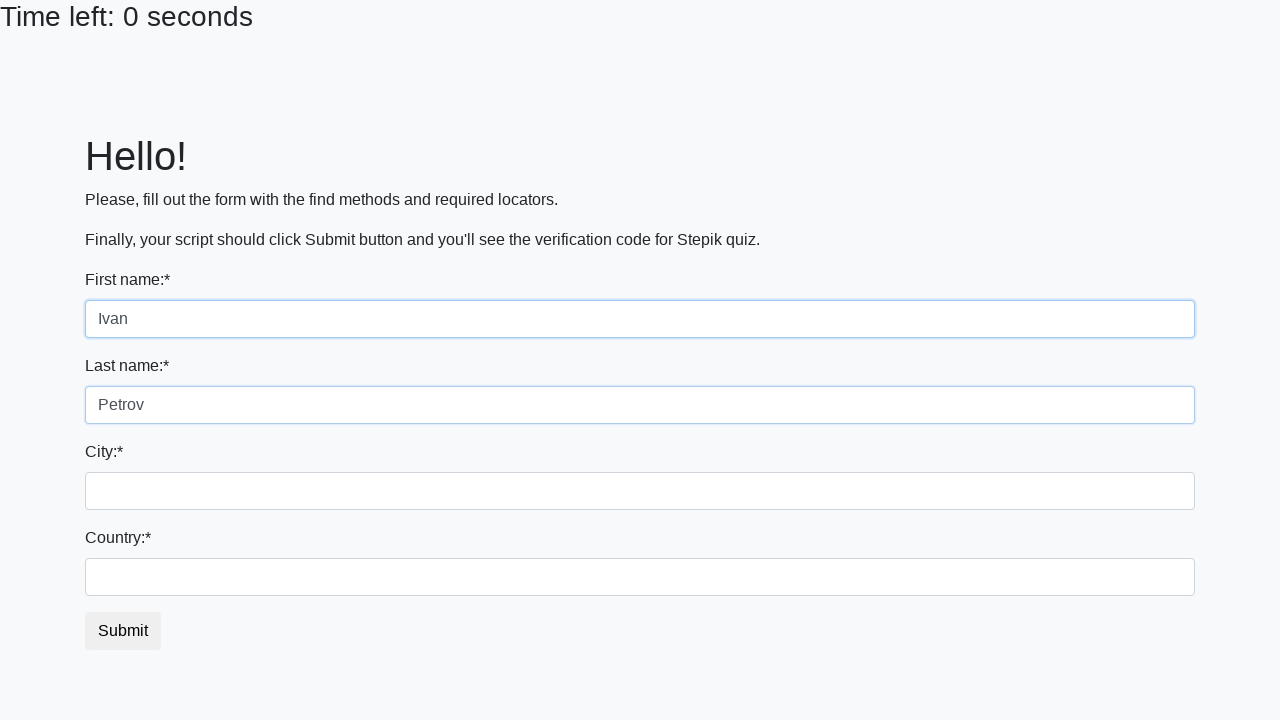

Filled city field with 'Smolensk' on .form-control.city
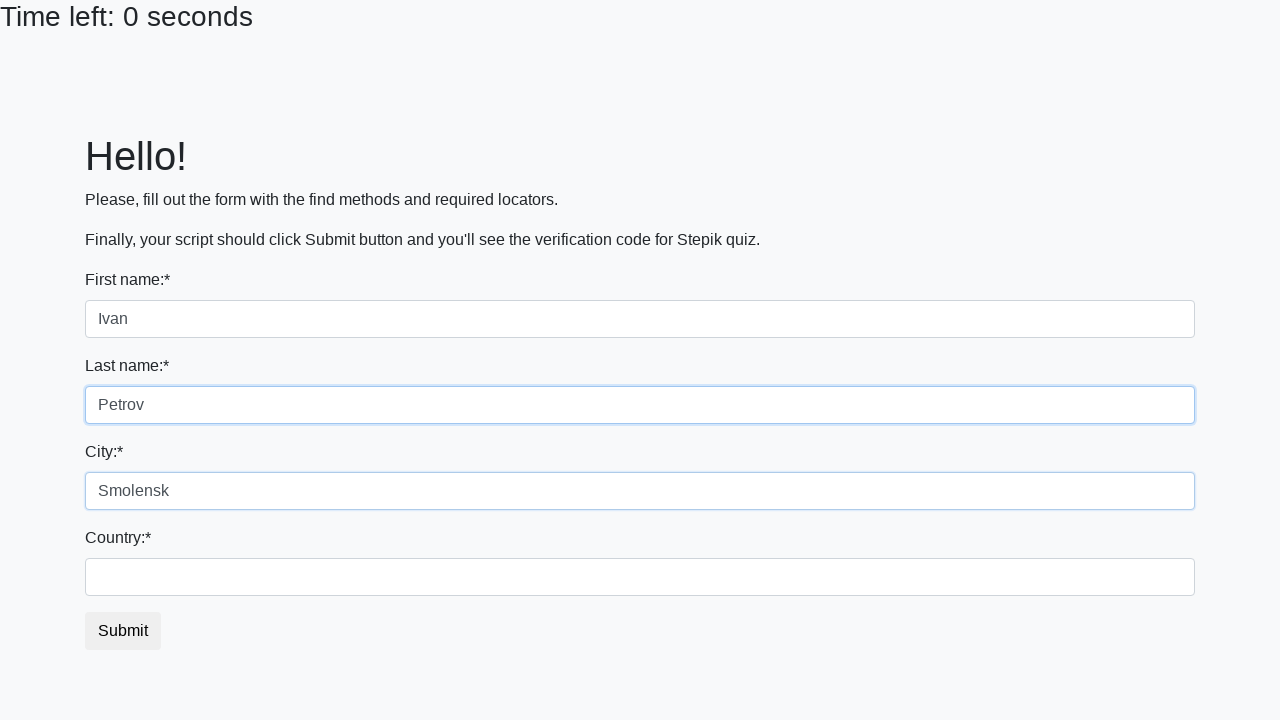

Filled country field with 'Russia' on #country
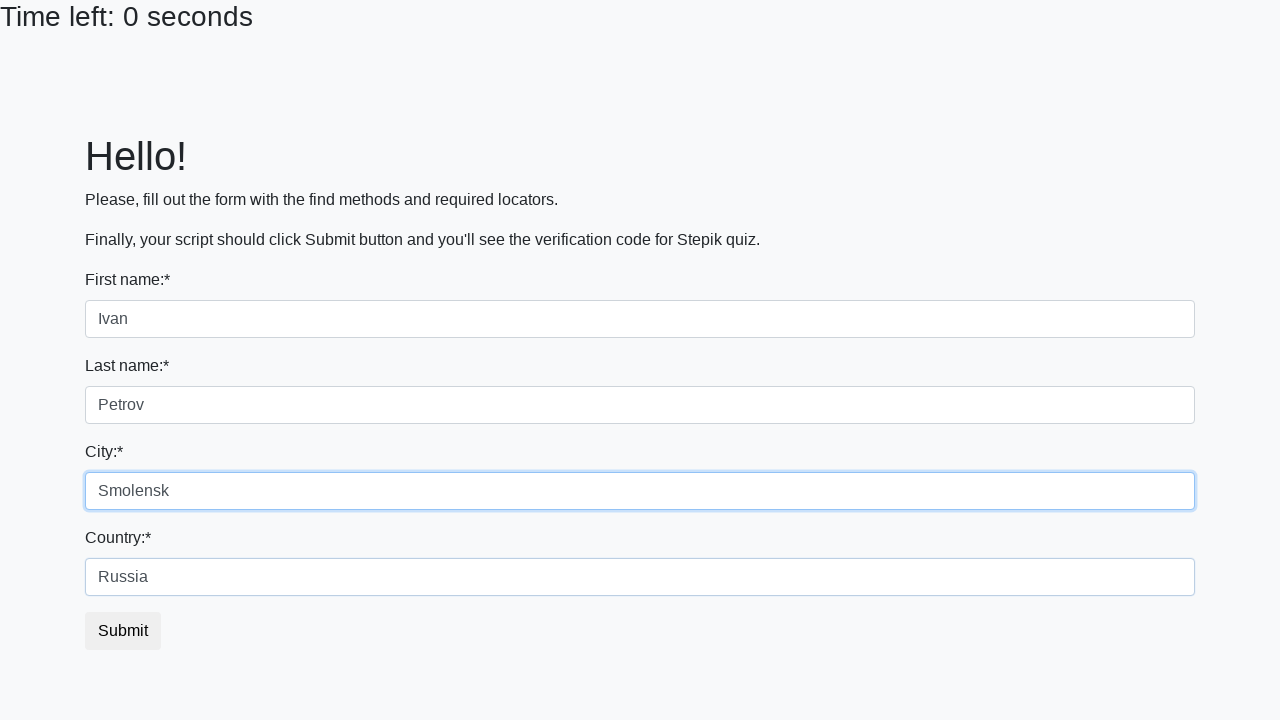

Clicked submit button to complete form submission at (123, 631) on button.btn
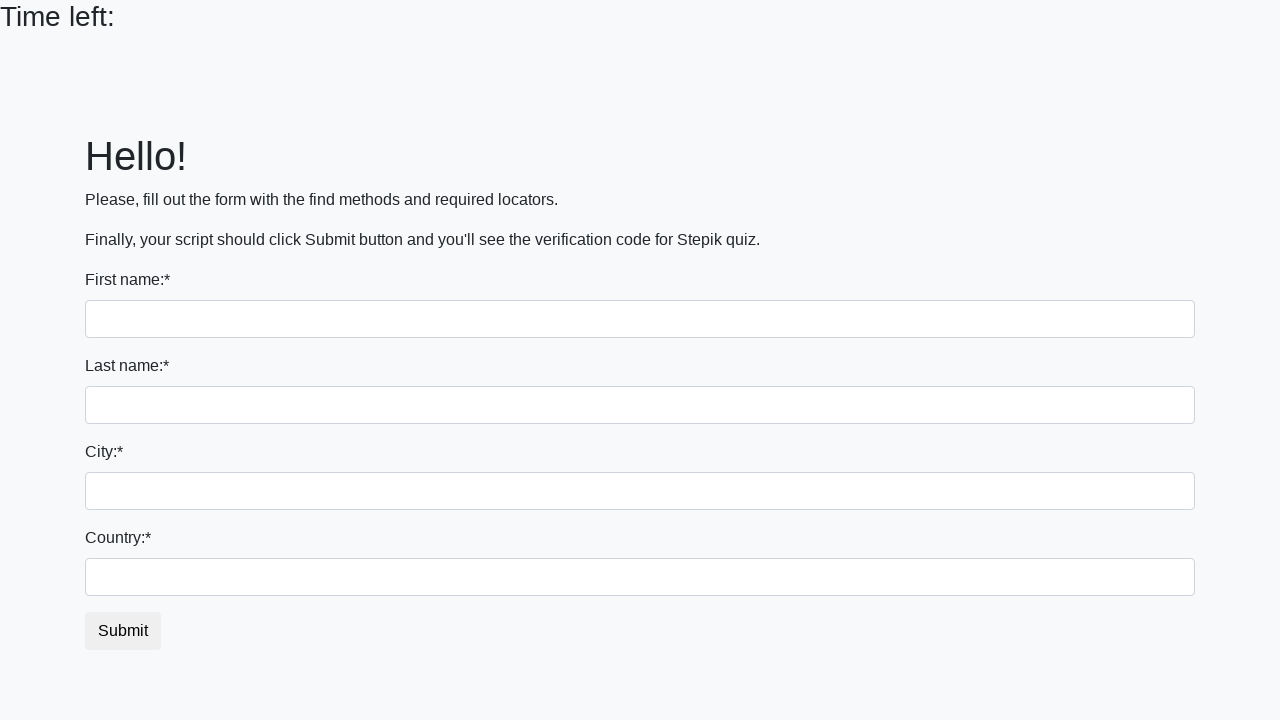

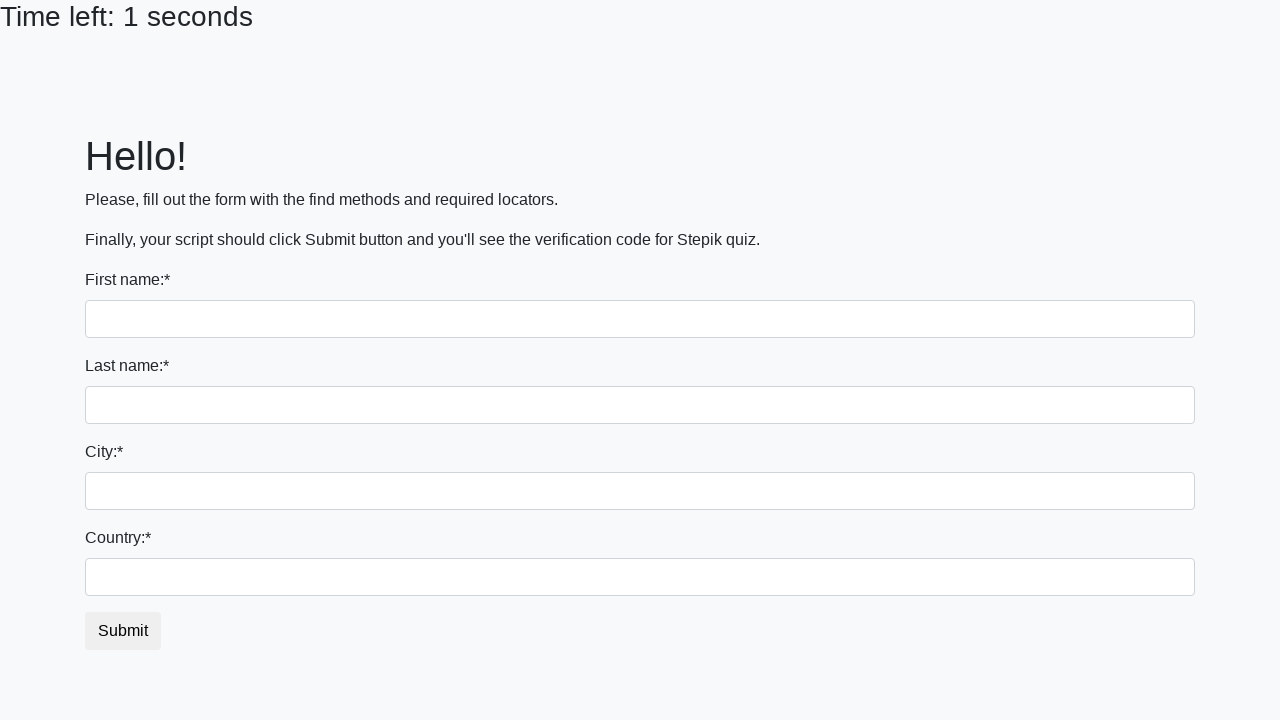